Navigates to W3Schools HTML tables tutorial page and verifies that the customers table is present and contains expected data including "Austria"

Starting URL: https://www.w3schools.com/html/html_tables.asp

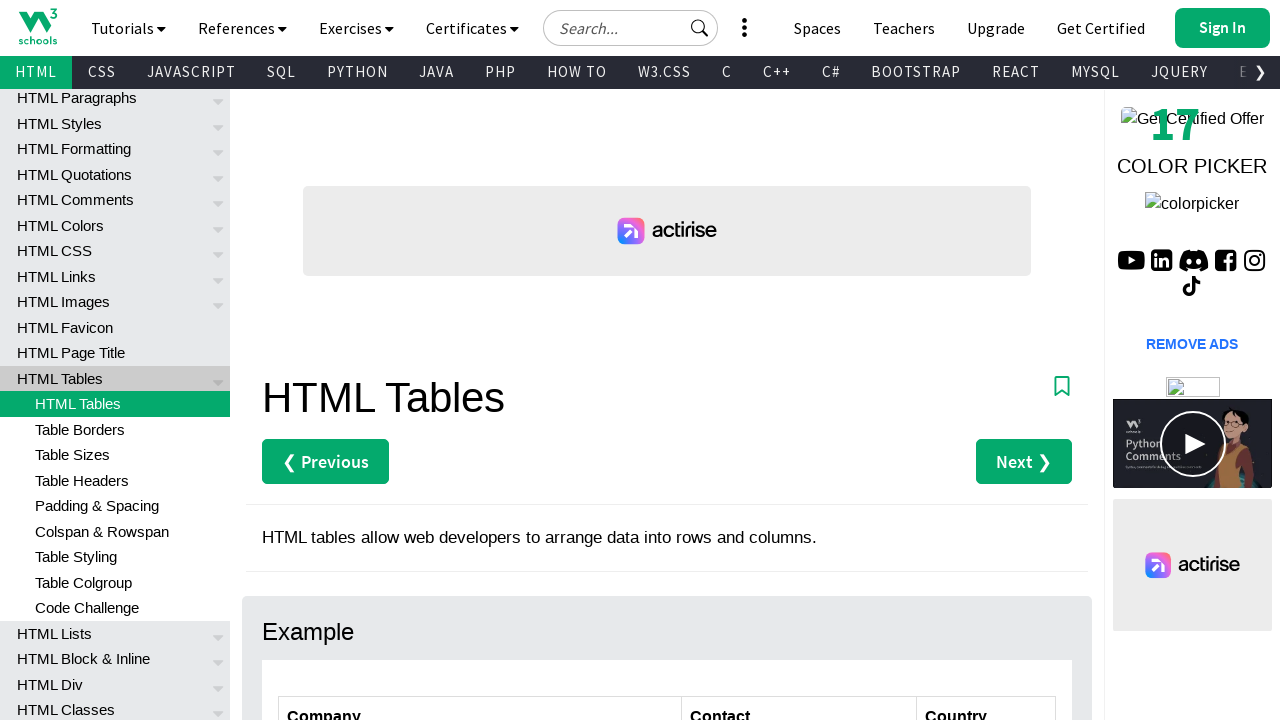

Navigated to W3Schools HTML tables tutorial page
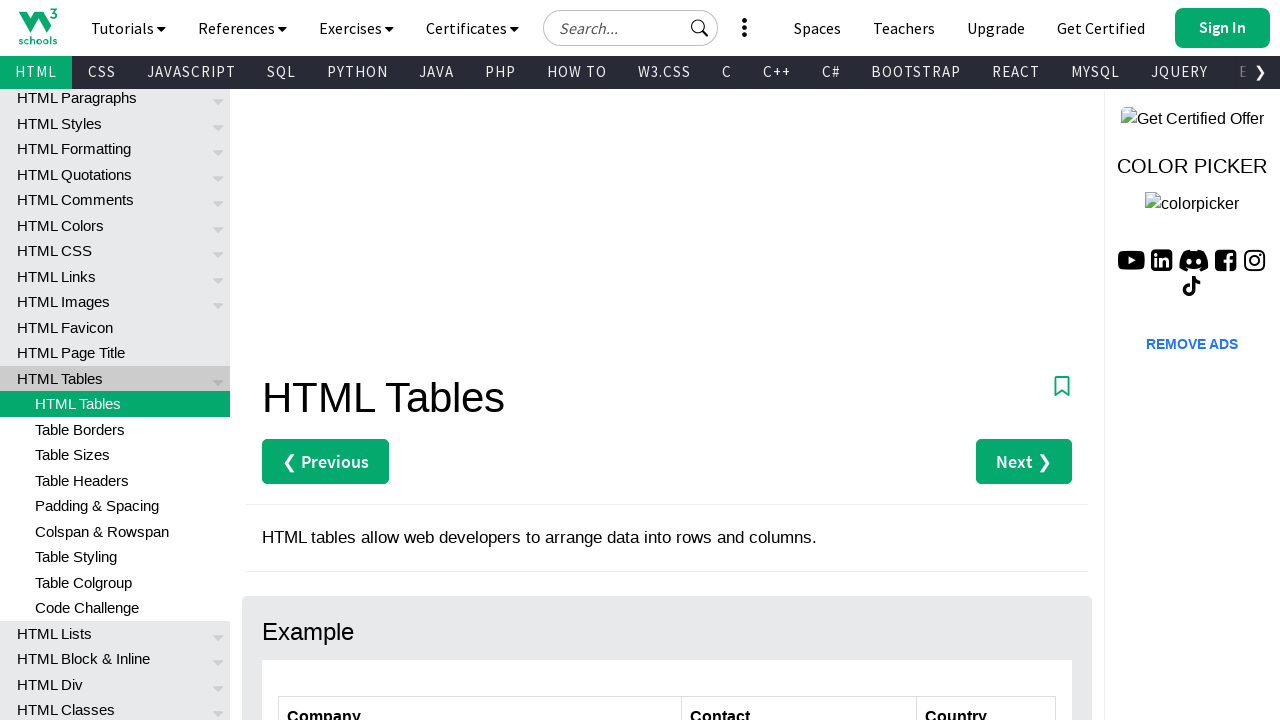

Customers table is visible
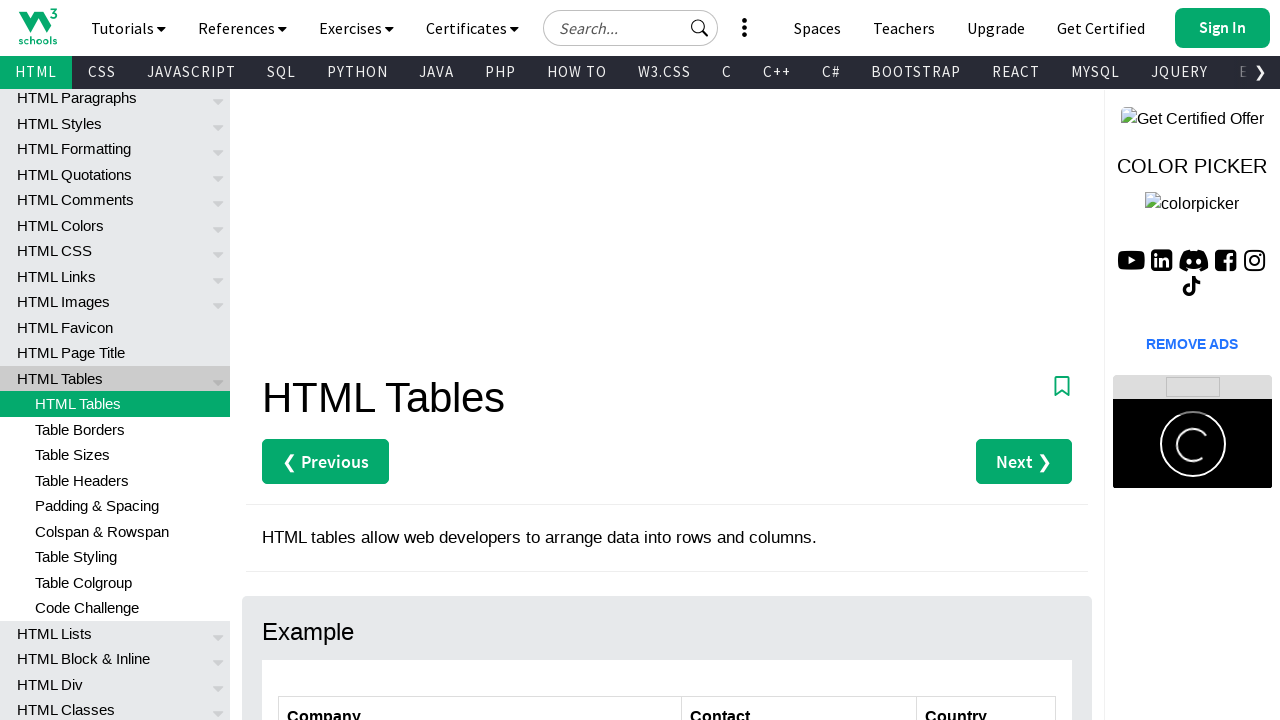

Verified that 'Austria' is present in the customers table
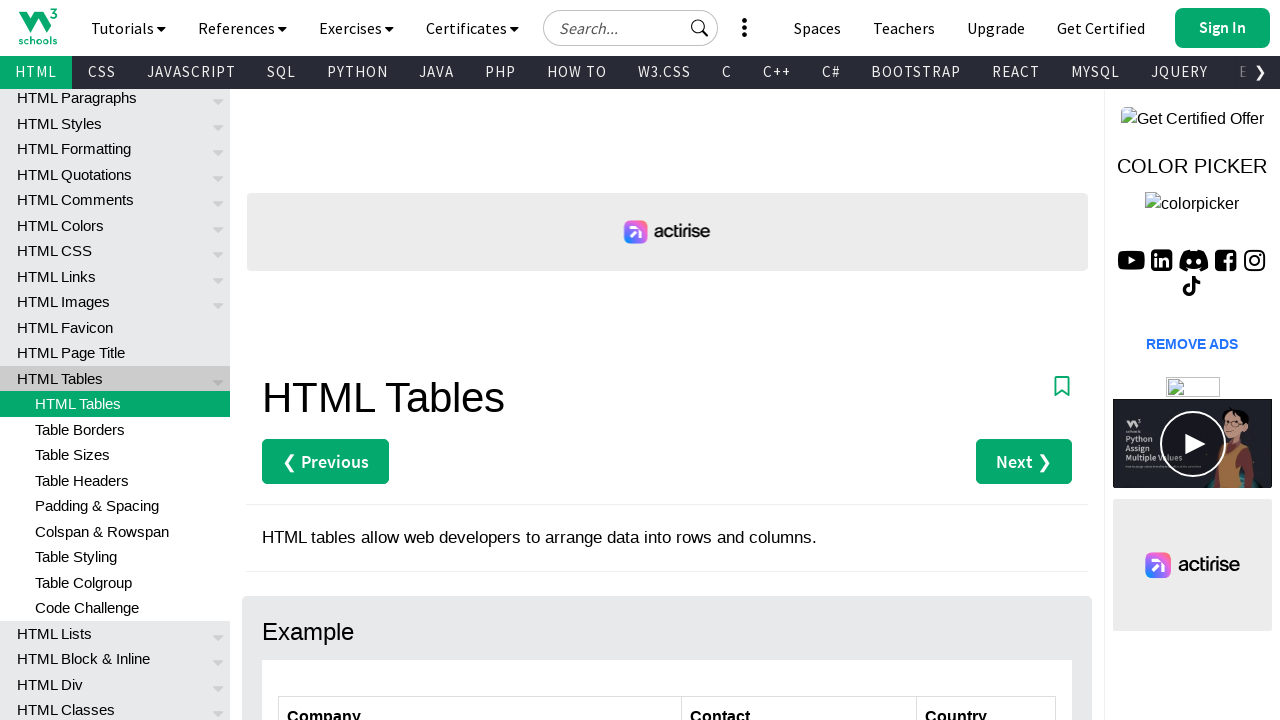

Verified that the customers table contains rows with data
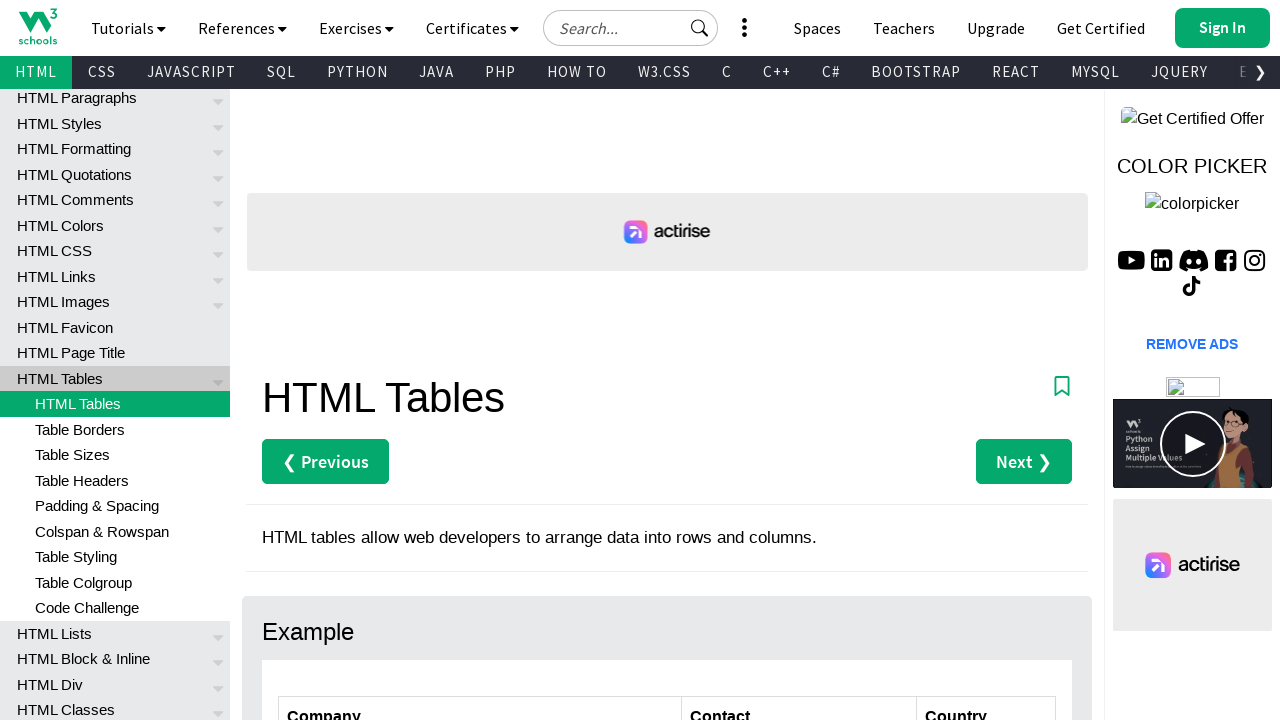

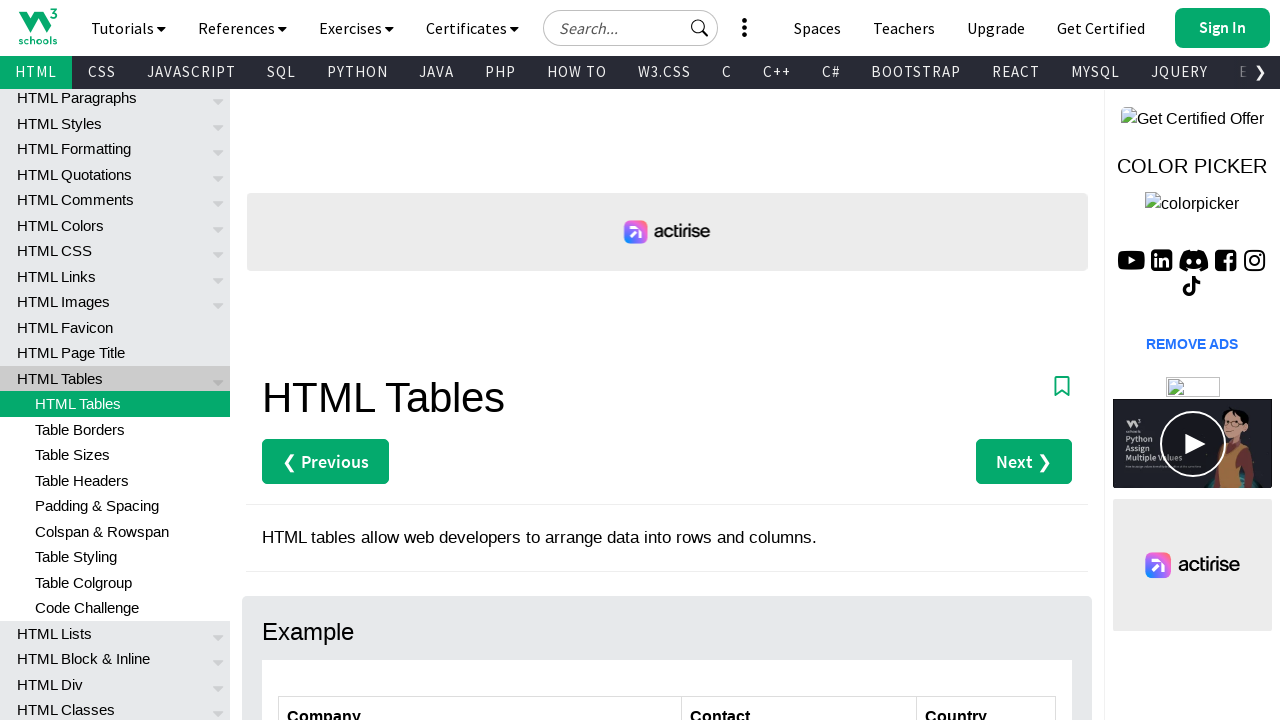